Tests account validation with incorrect SSN data to verify error message is displayed

Starting URL: https://parabank.parasoft.com/parabank/lookup.htm

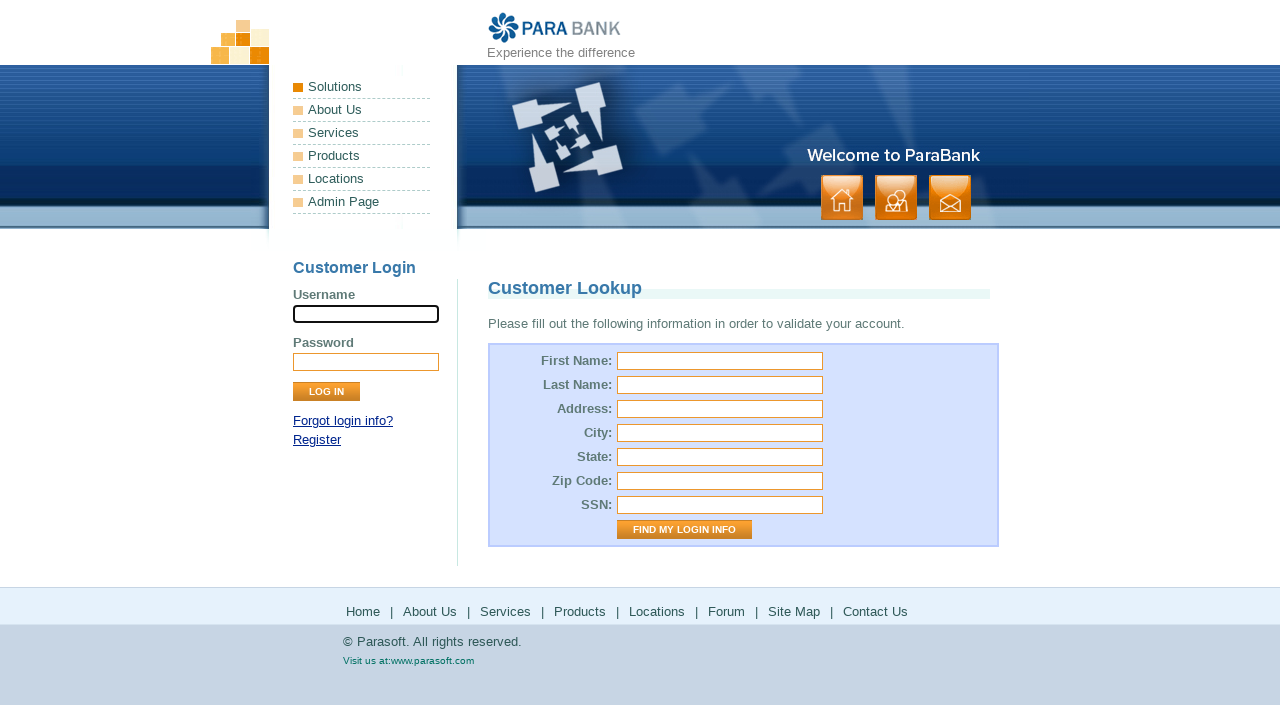

Filled First Name field with 'First Name' on #firstName
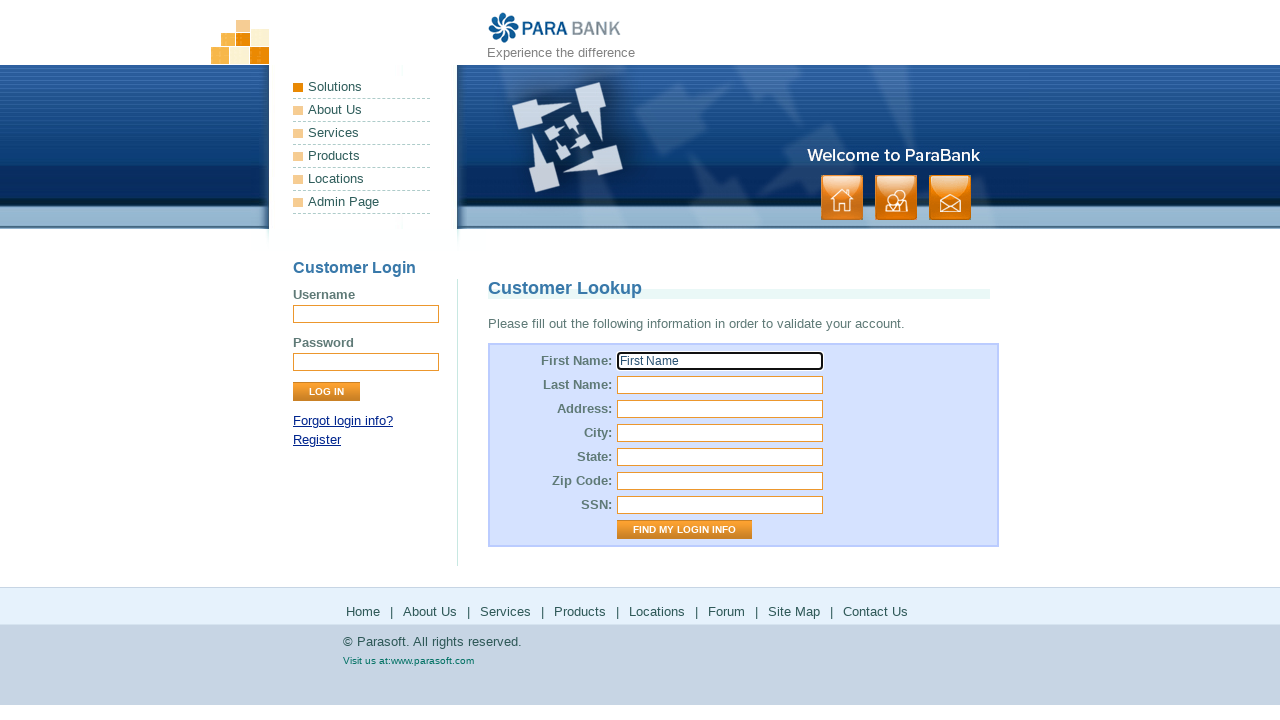

Filled Last Name field with 'Last Name' on #lastName
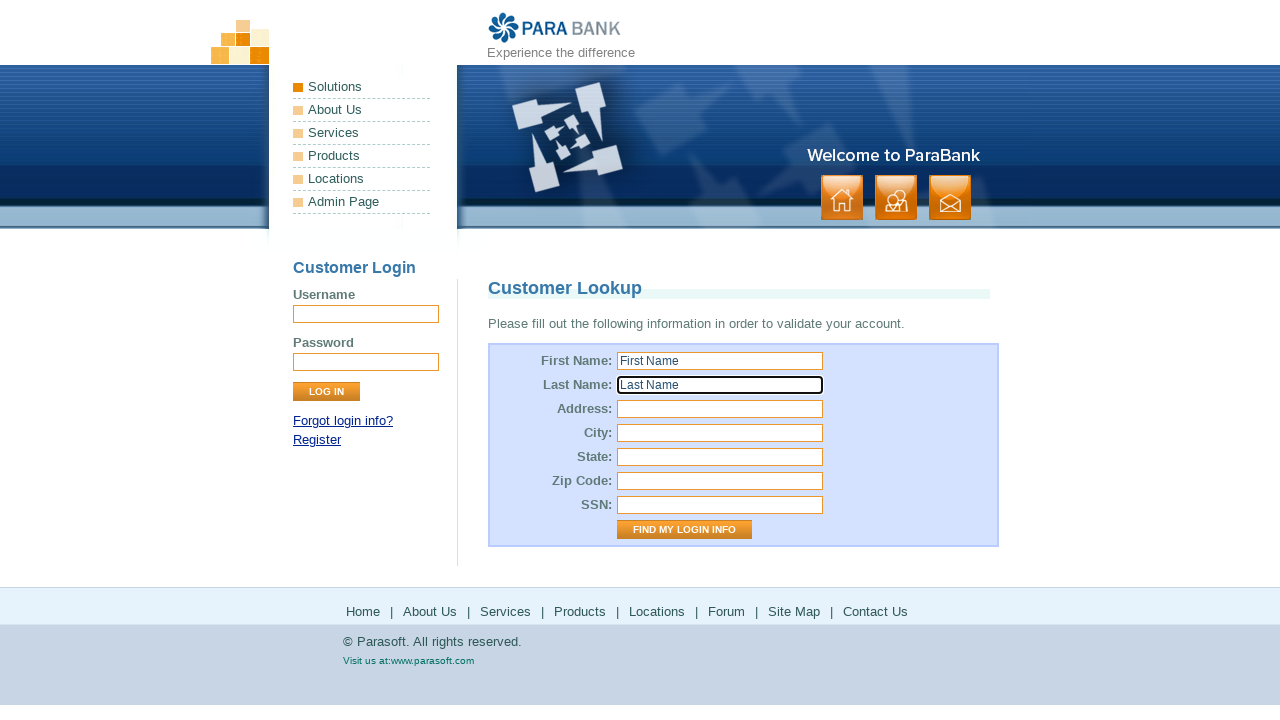

Filled Address field with 'Address' on #address\.street
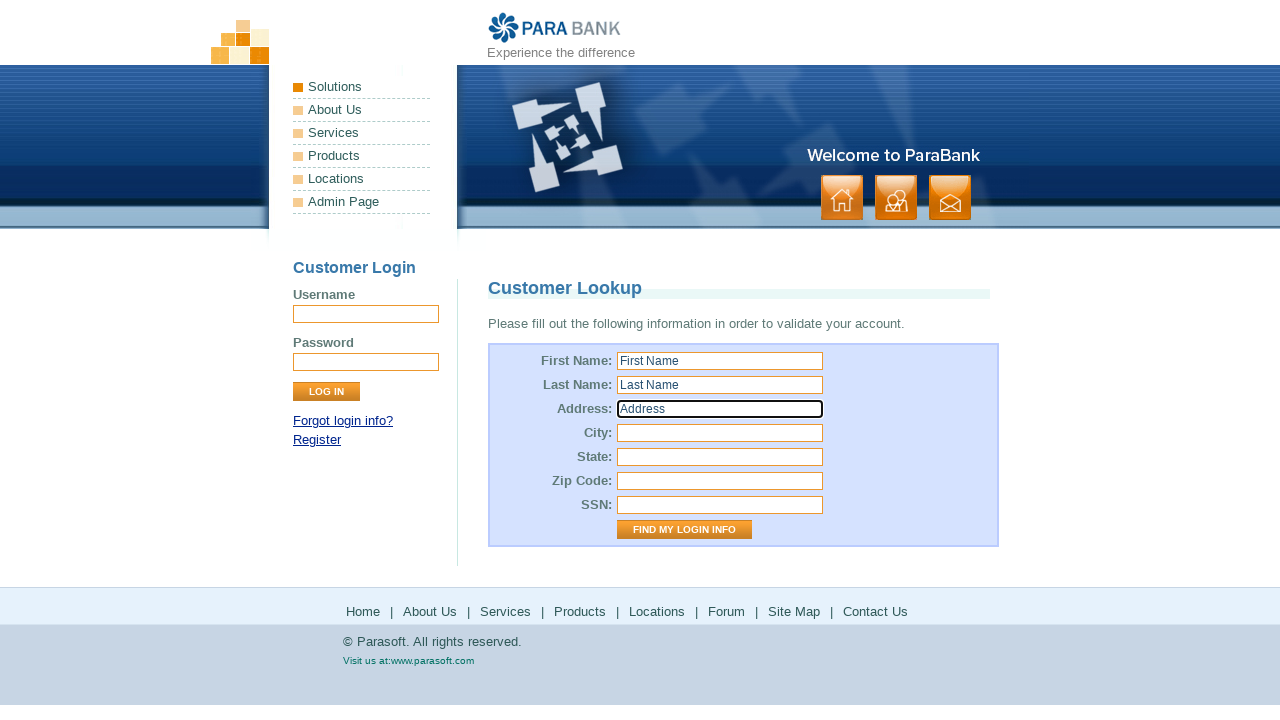

Filled City field with 'City' on #address\.city
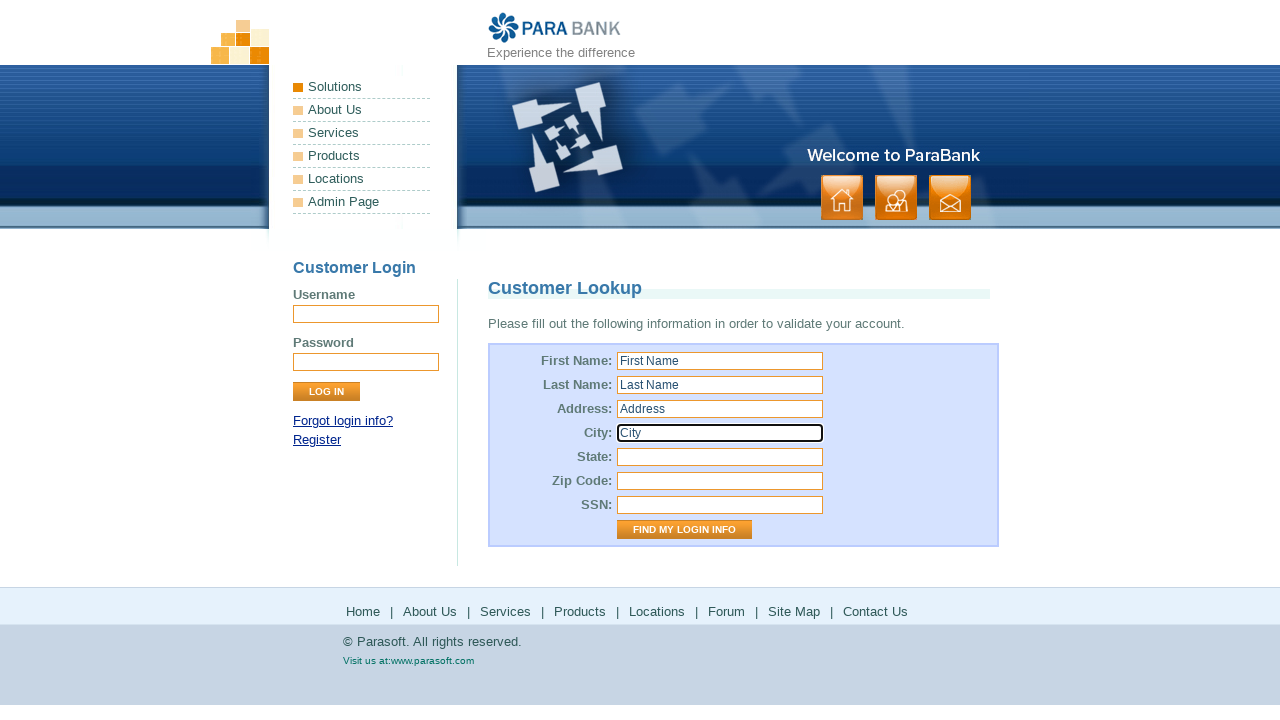

Filled State field with 'State' on #address\.state
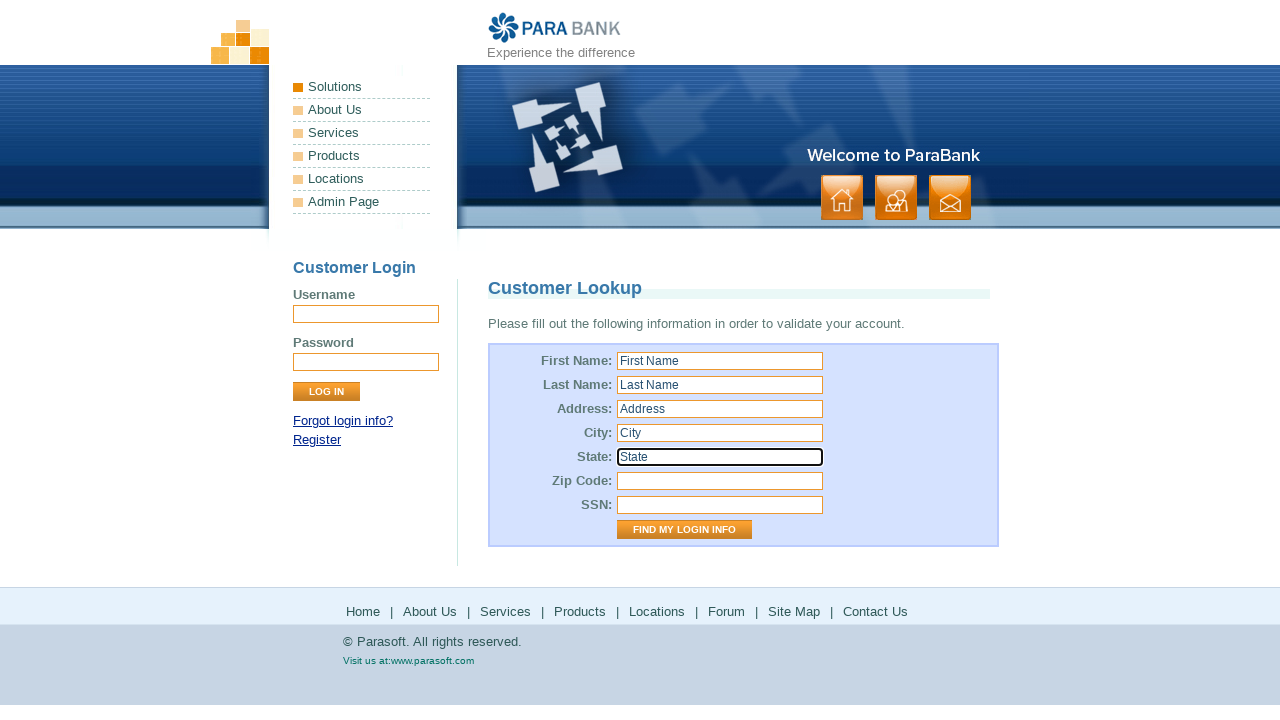

Filled Zip Code field with '12345' on #address\.zipCode
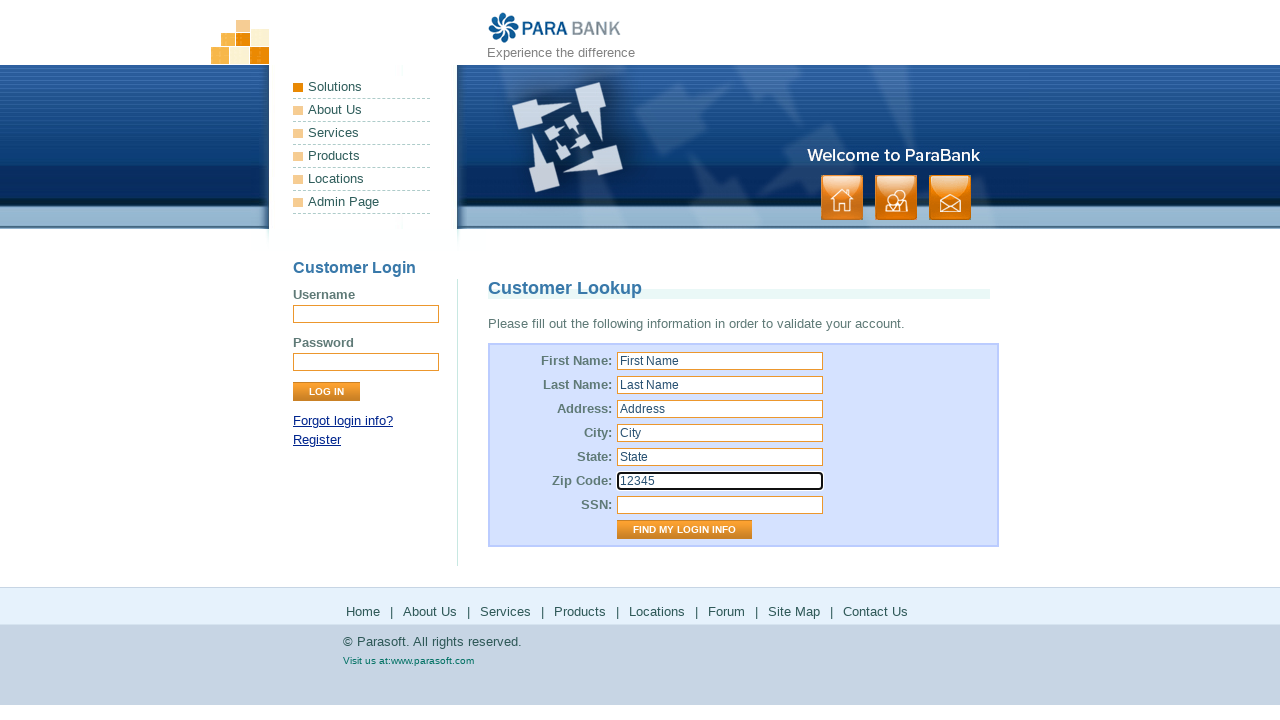

Filled SSN field with invalid 11-digit value '12345678901' on #ssn
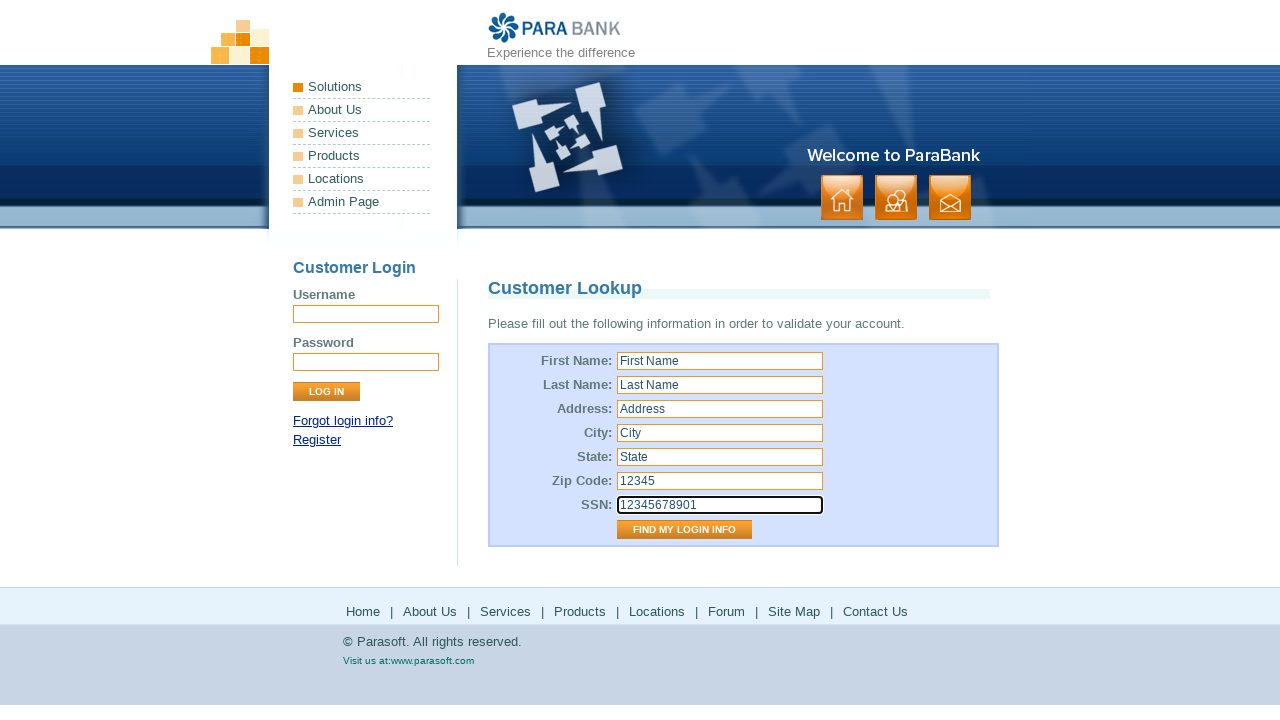

Pressed Enter to submit form with invalid SSN on #ssn
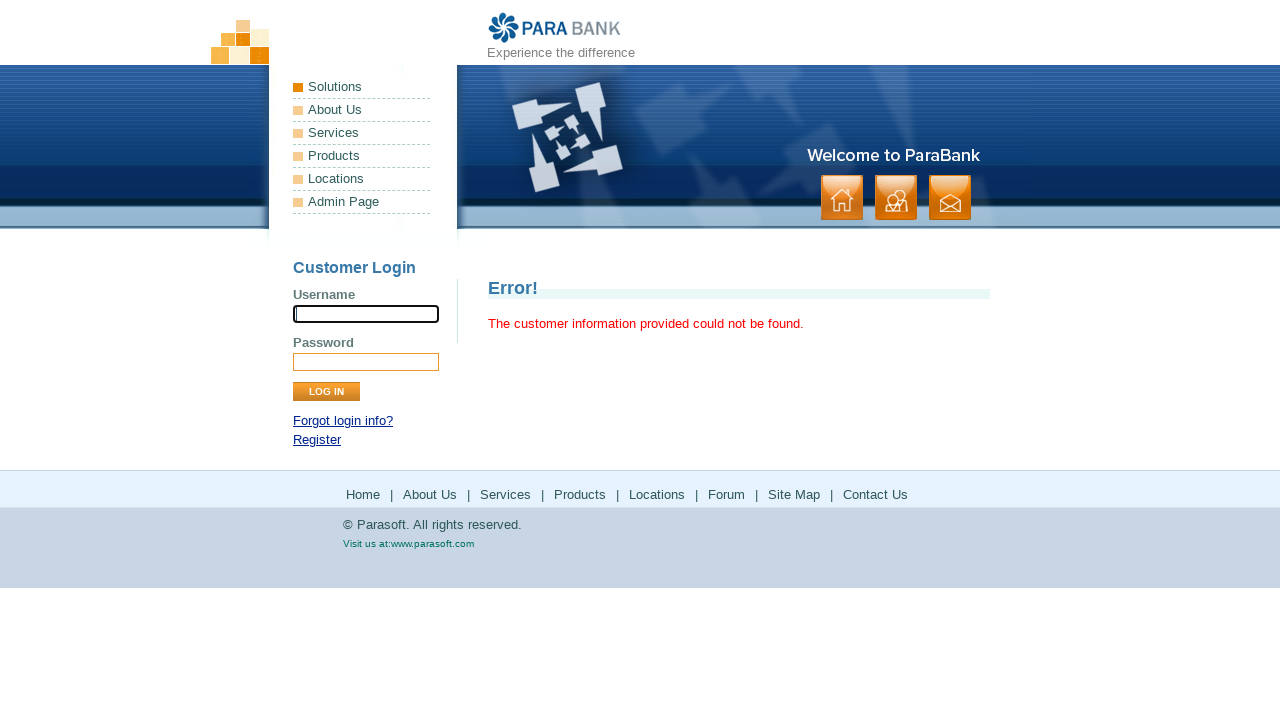

Error message appeared in right panel confirming validation failure
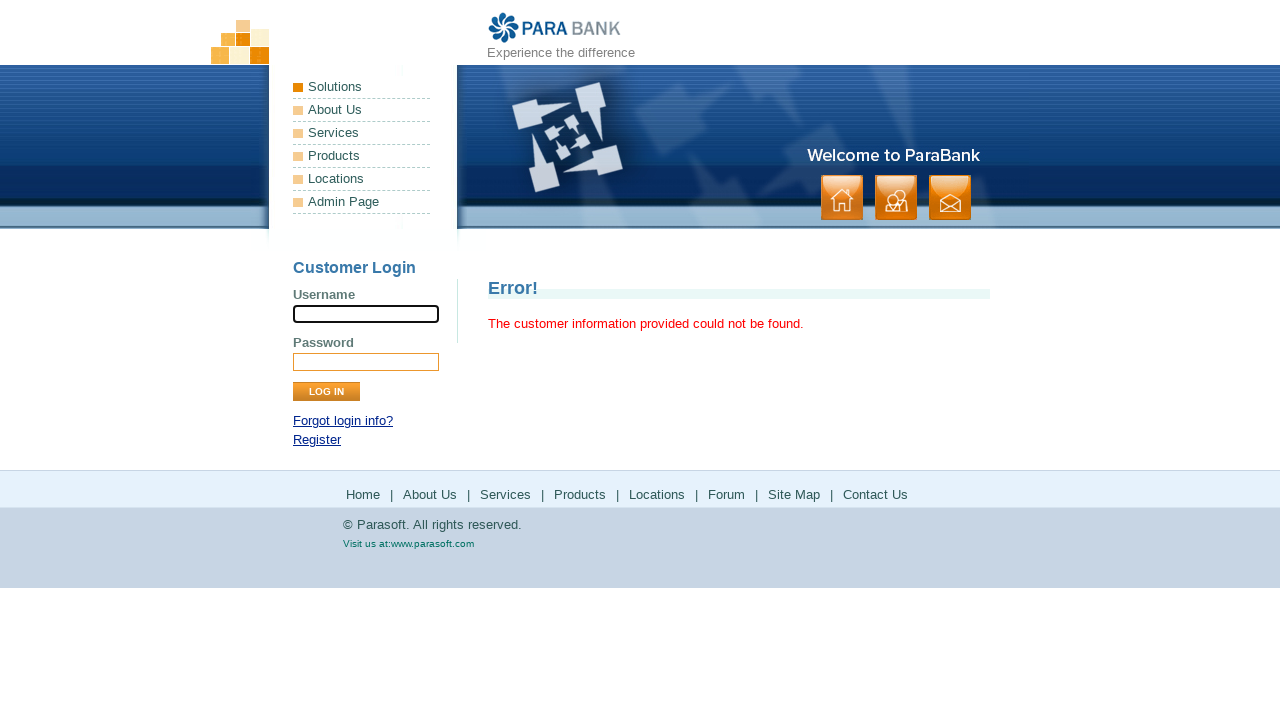

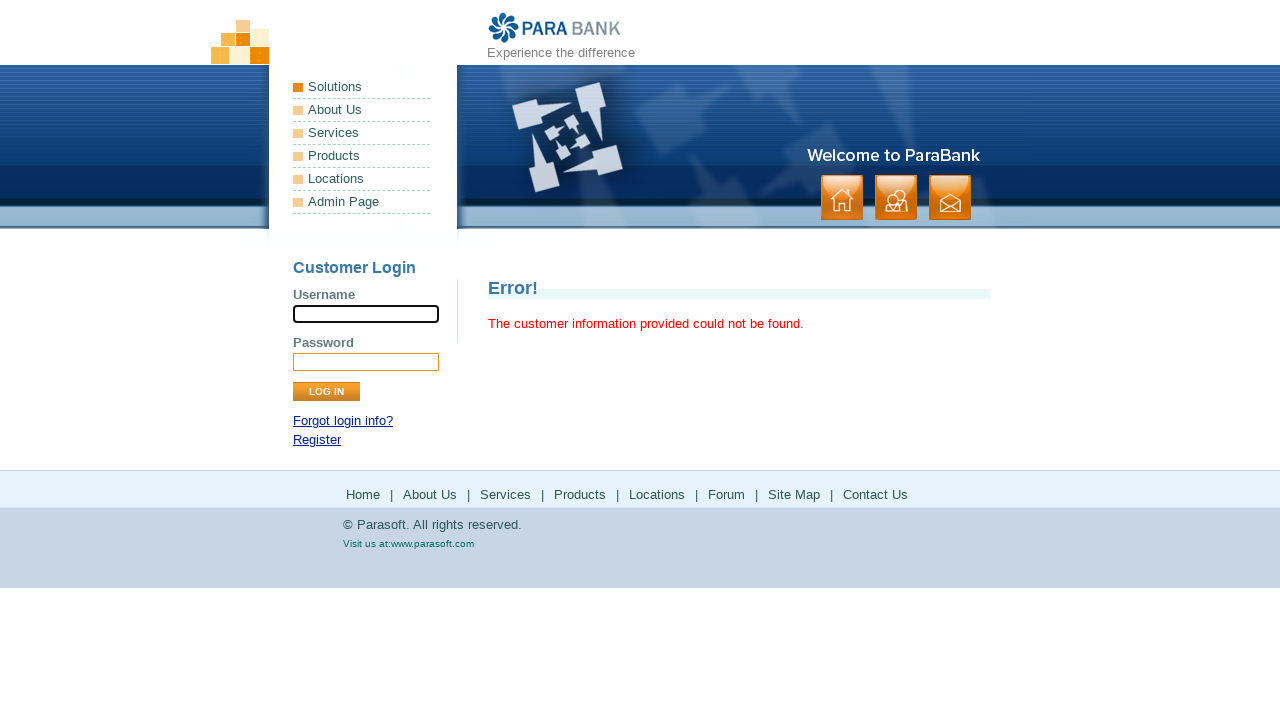